Tests Hacker News search functionality by searching for "selenium" and verifying results appear

Starting URL: https://news.ycombinator.com

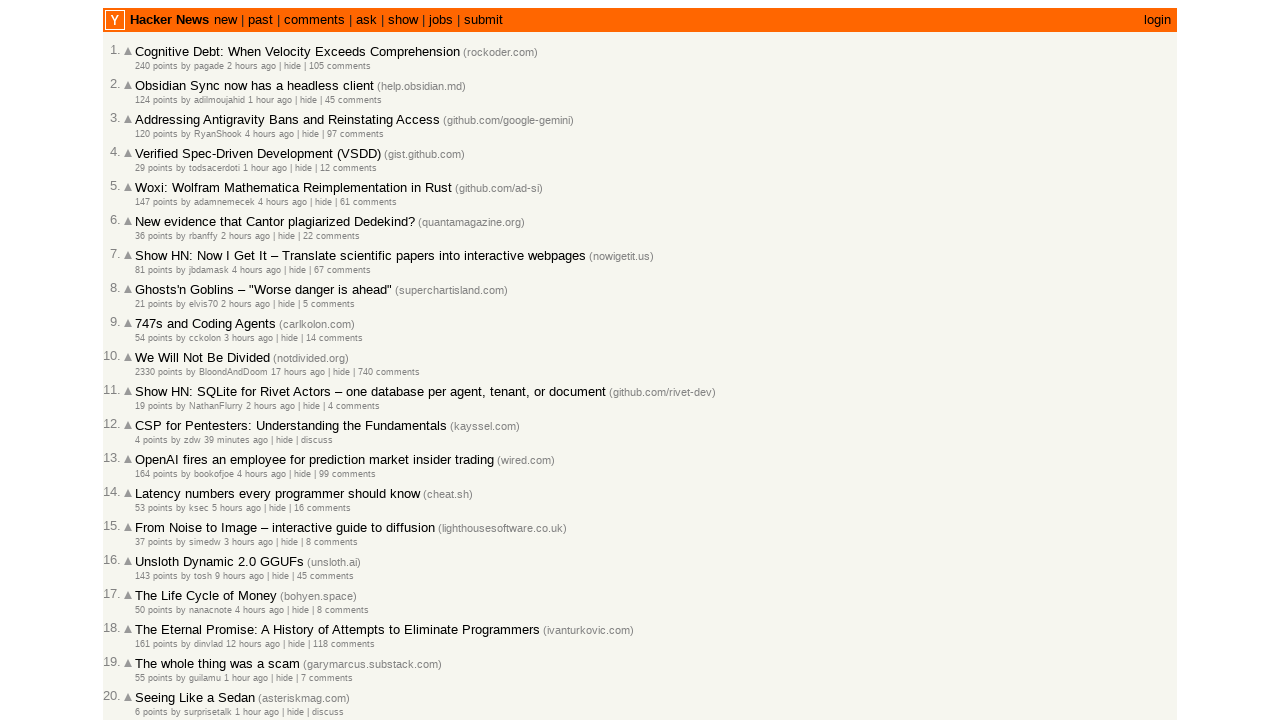

Filled search box with 'selenium' on input[name='q']
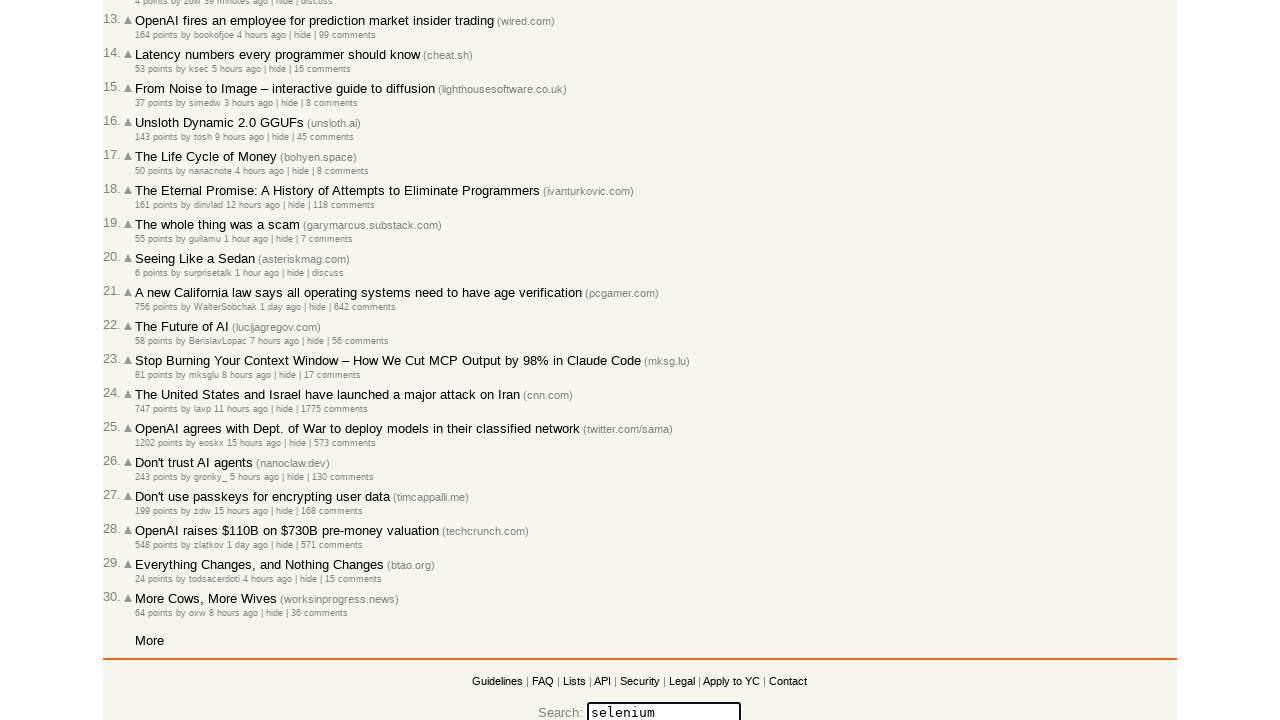

Pressed Enter to submit search for 'selenium' on input[name='q']
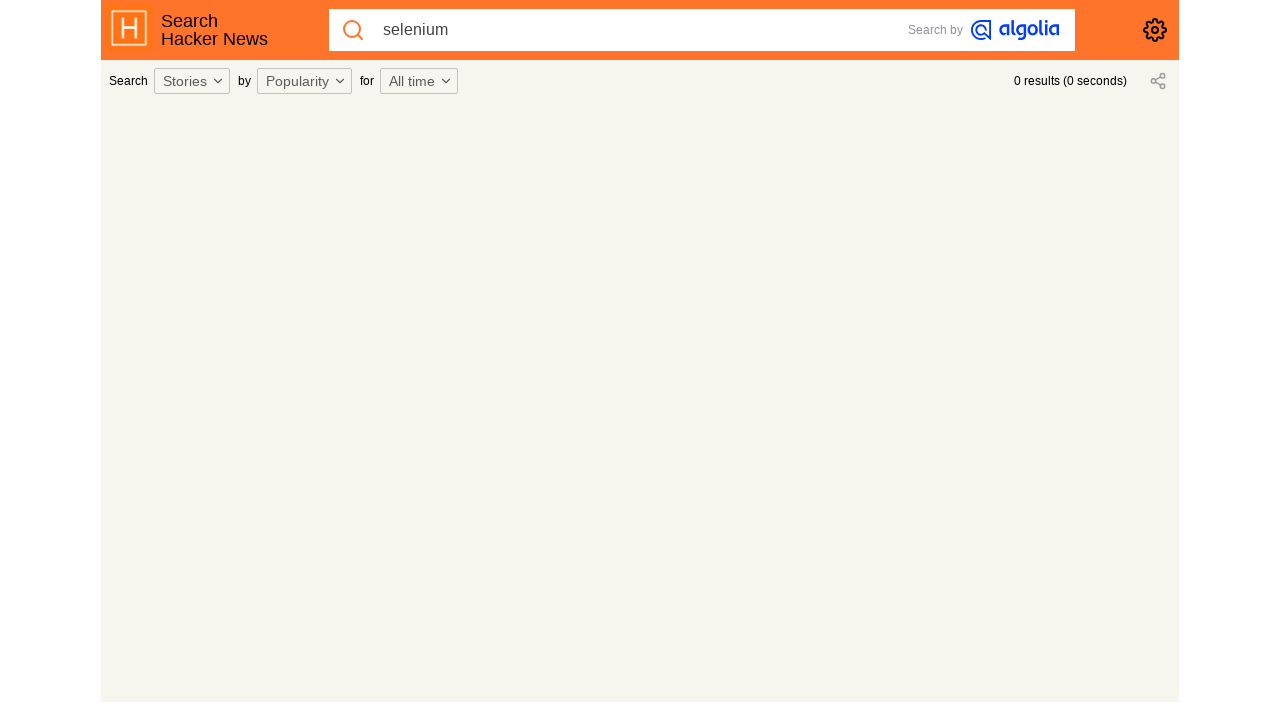

Waited for search results to load (networkidle state)
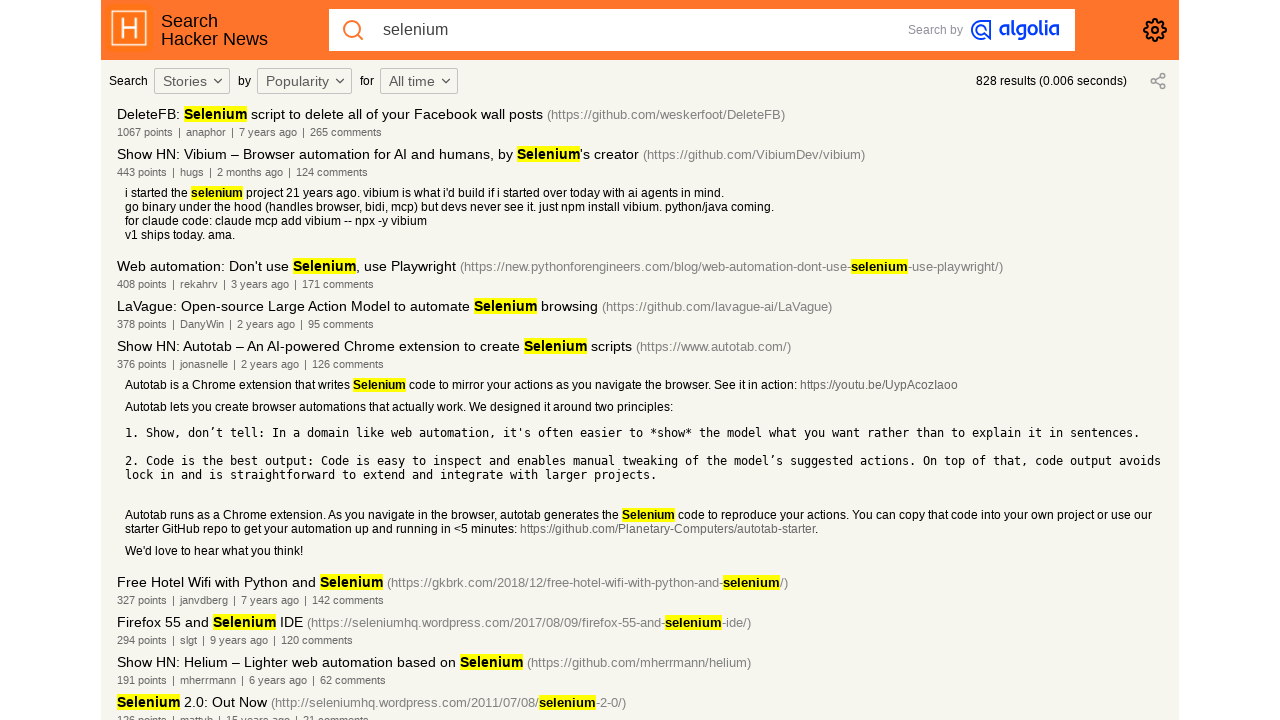

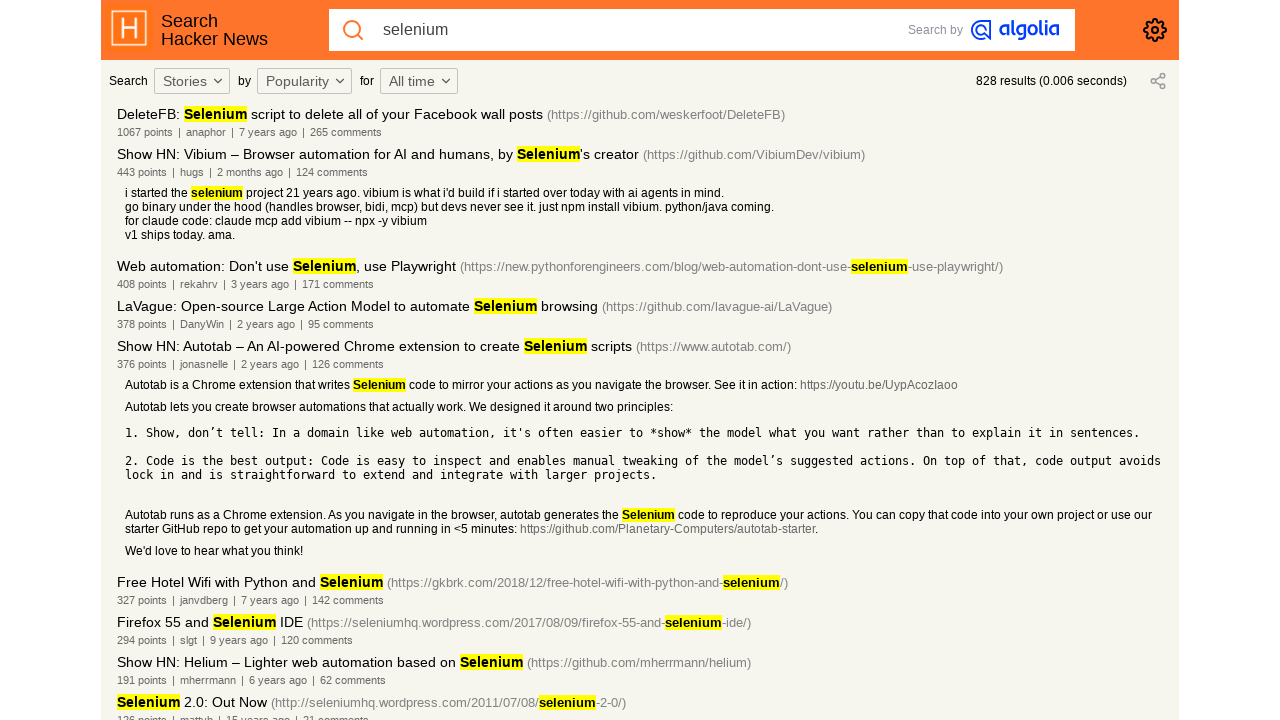